Navigates to the Rahul Shetty Academy client page and verifies it loads successfully

Starting URL: https://rahulshettyacademy.com/client

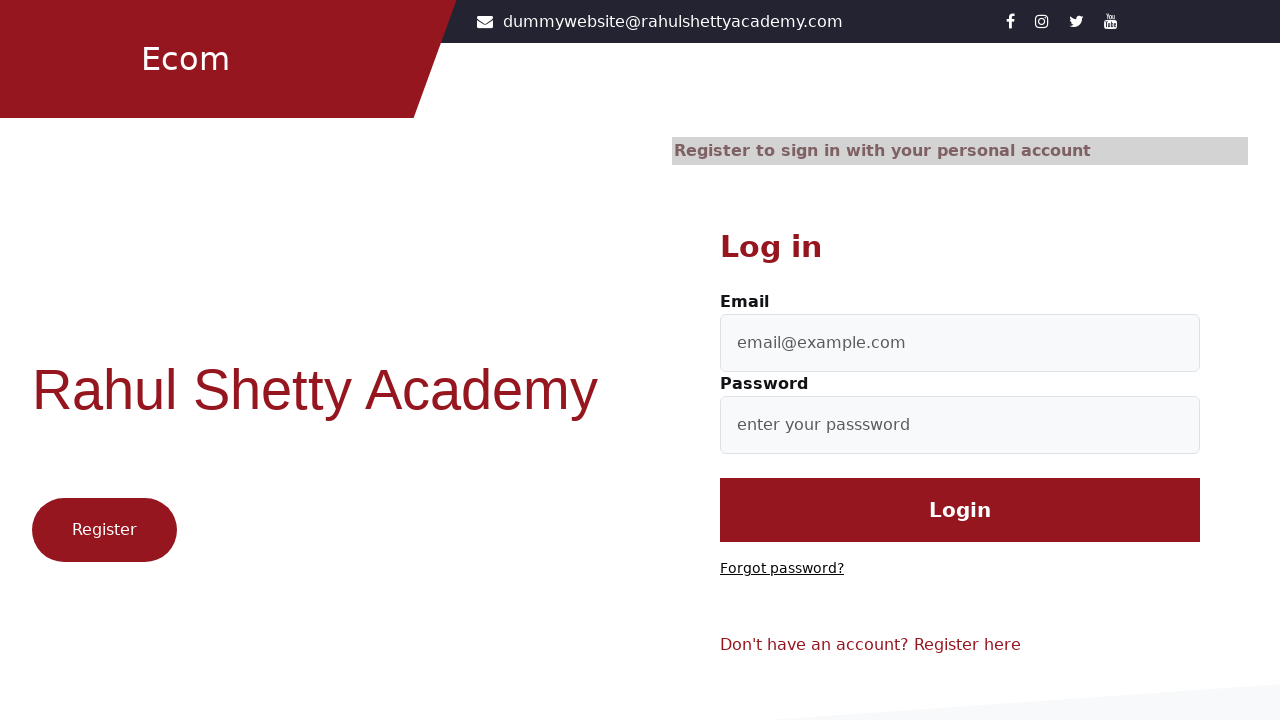

Waited for DOM content to load on Rahul Shetty Academy client page
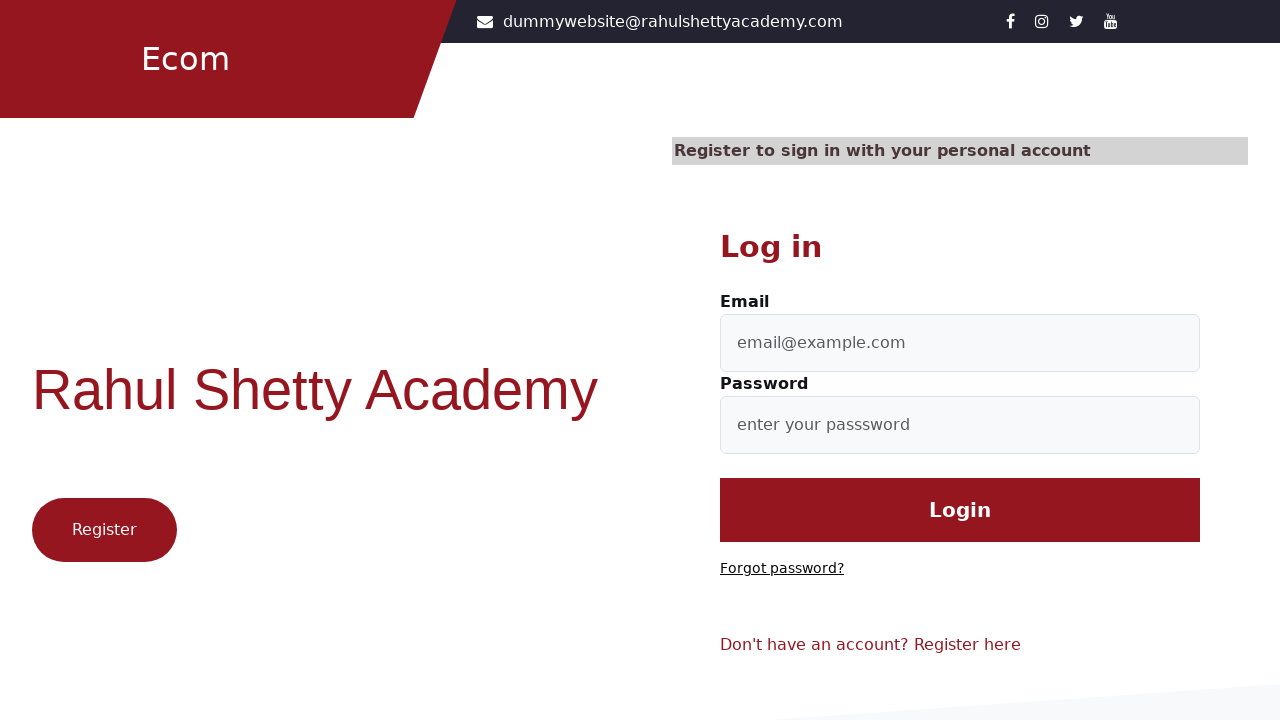

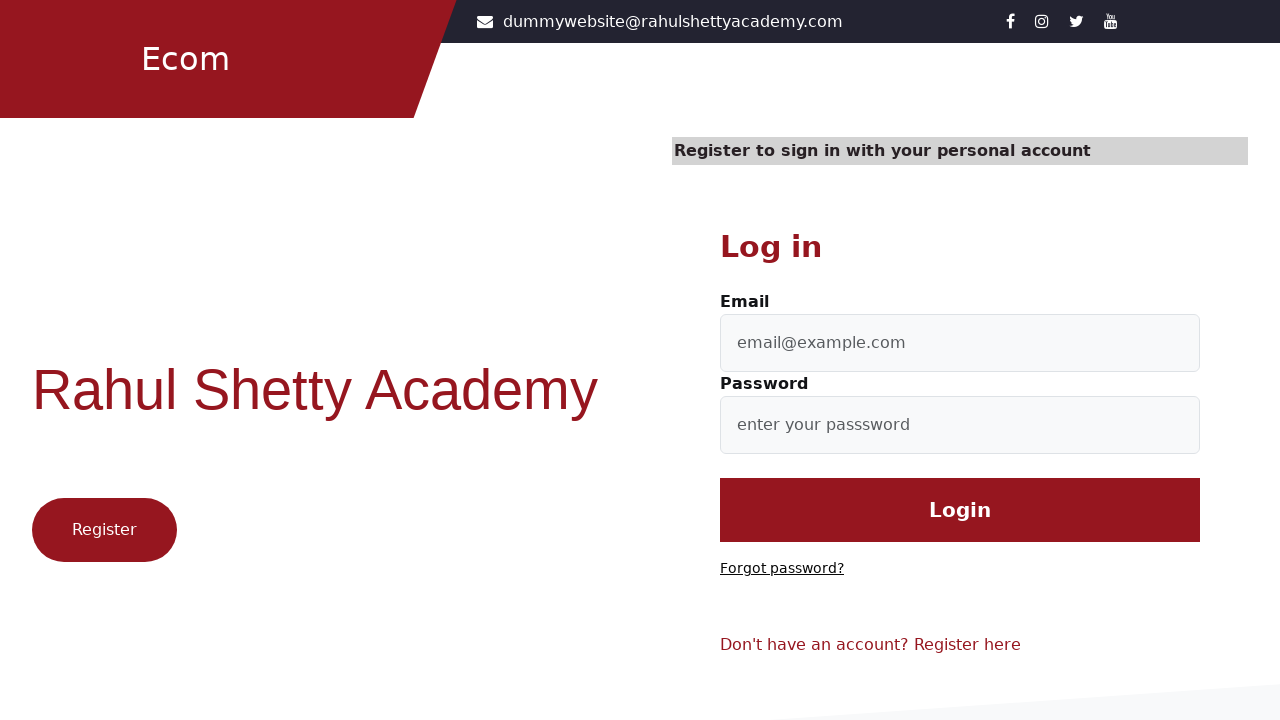